Tests product search functionality on a grocery website by typing a search query, verifying product count, adding items to cart, and checking the brand logo text

Starting URL: https://rahulshettyacademy.com/seleniumPractise/#/

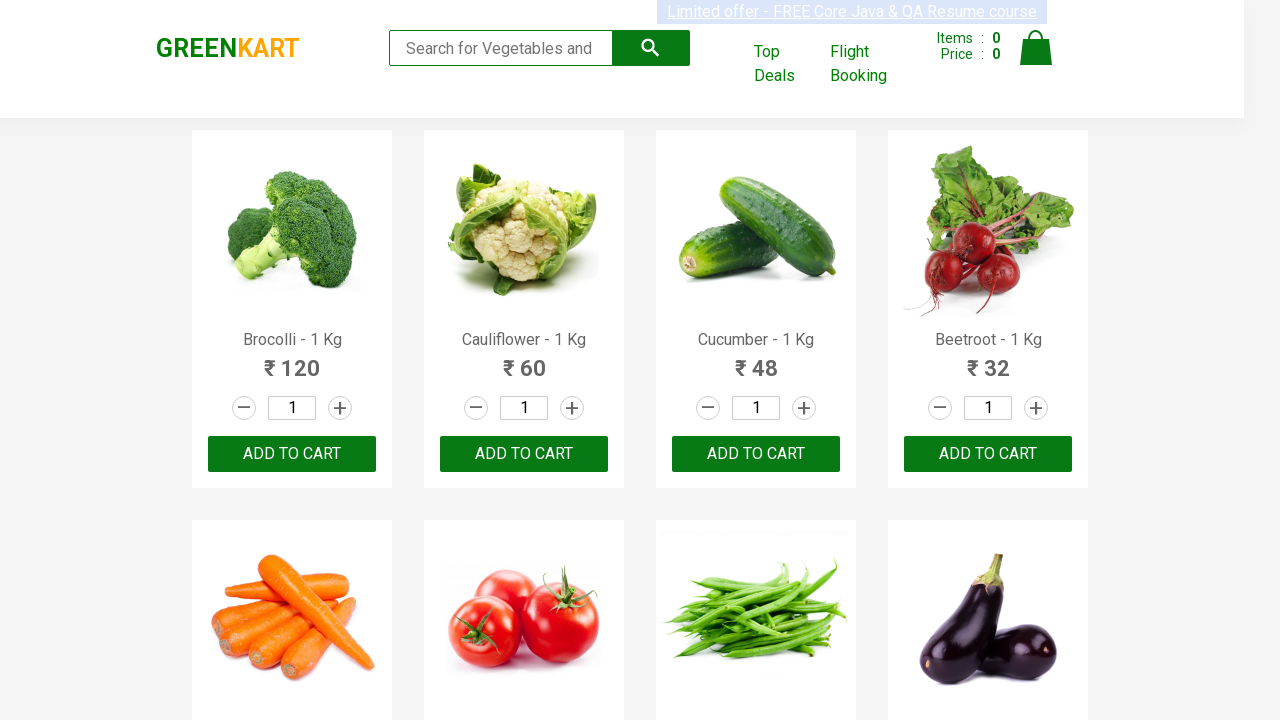

Filled search field with 'ca' on .search-keyword
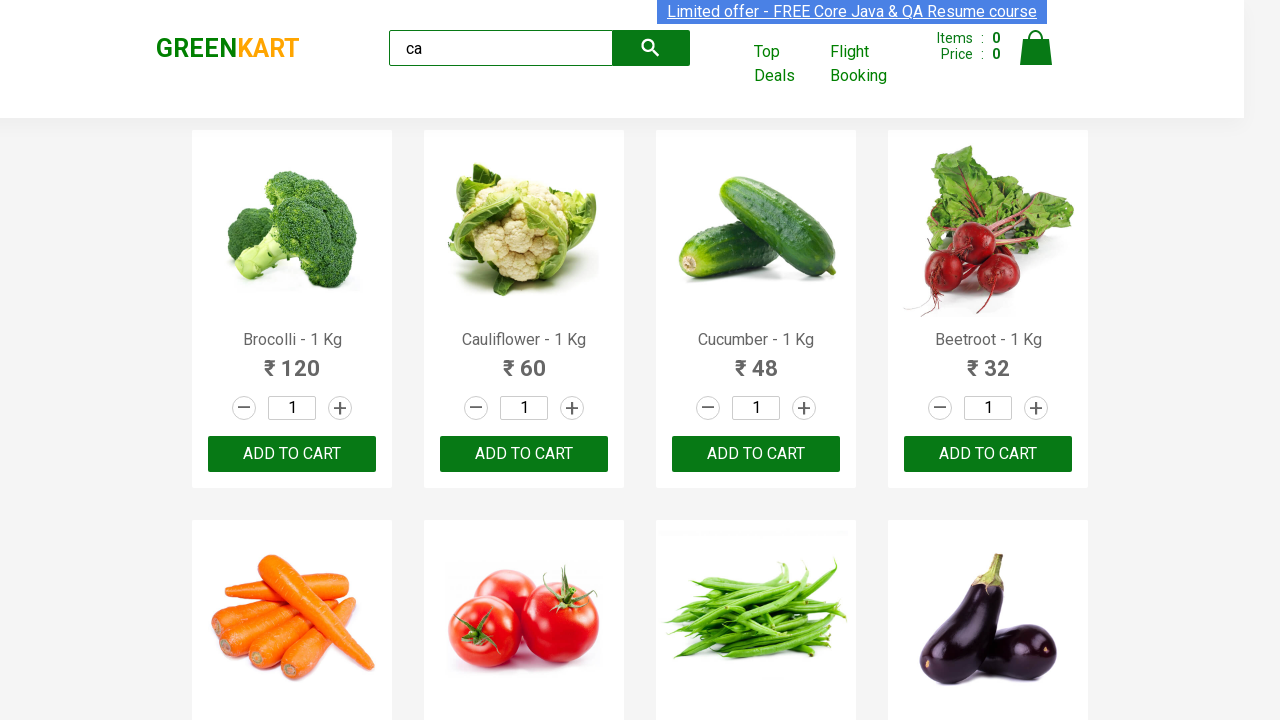

Waited 2 seconds for products to load
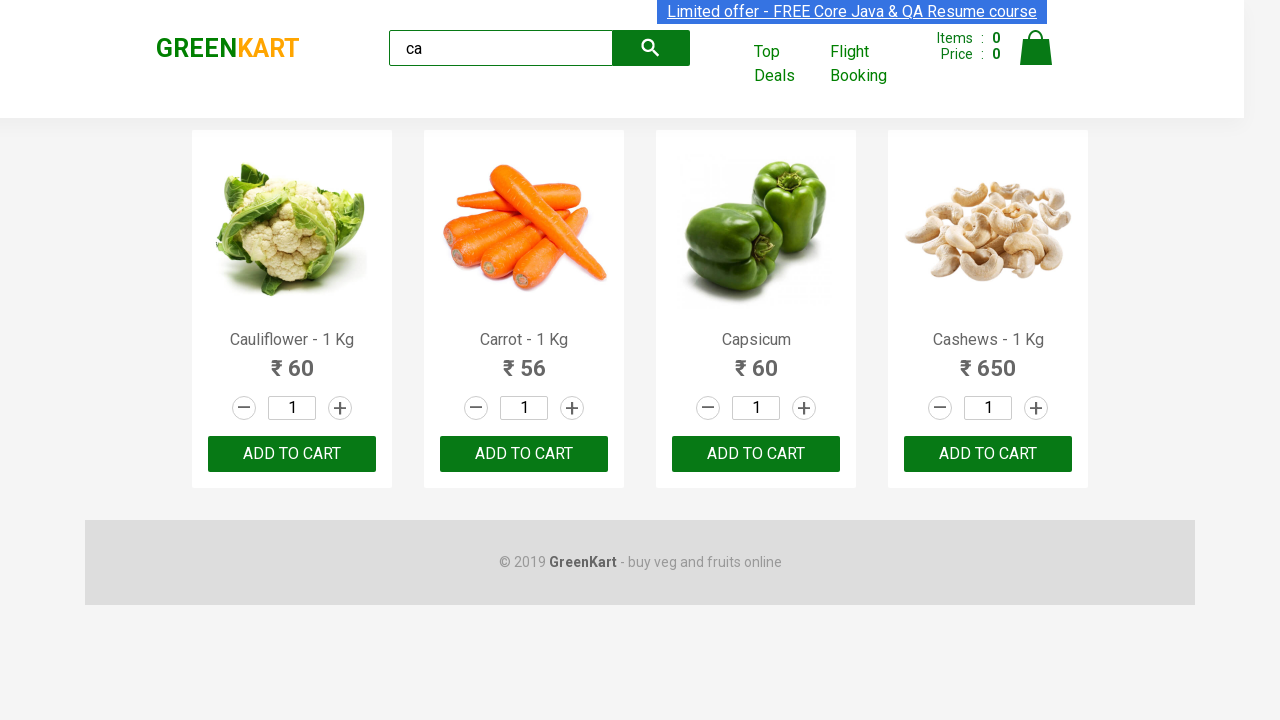

Verified product elements are displayed
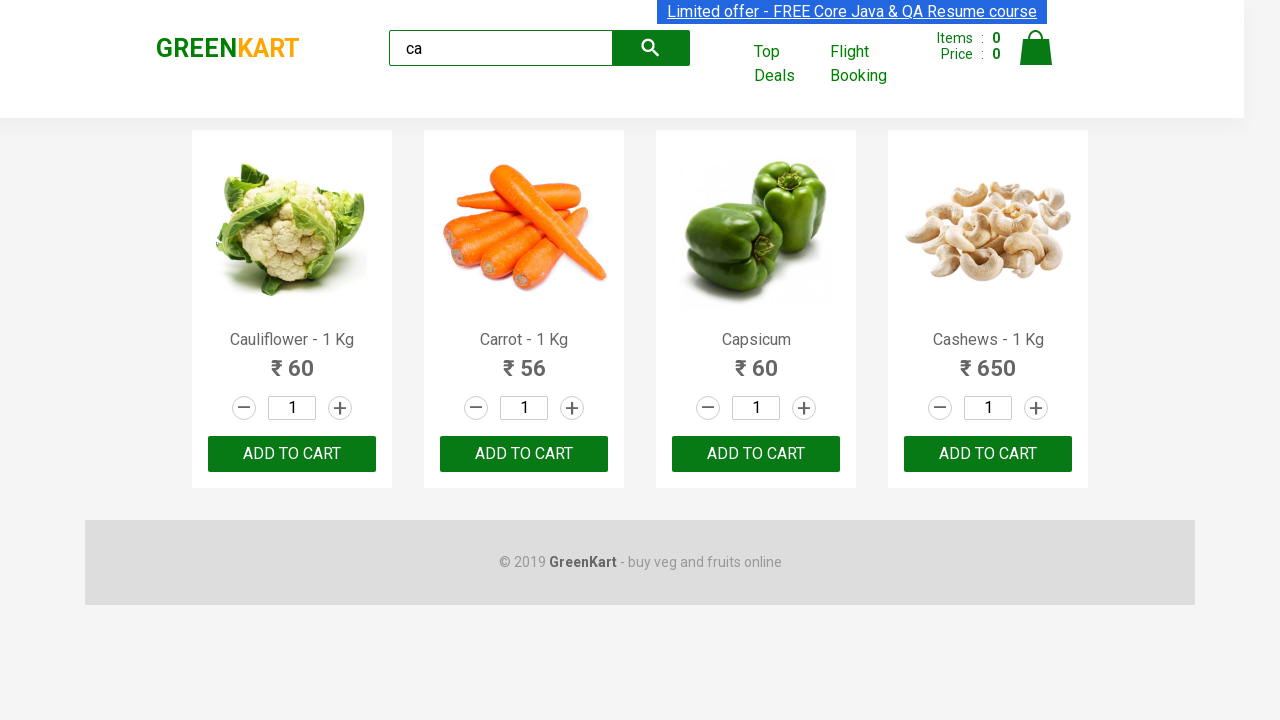

Clicked ADD TO CART button on third product at (756, 454) on .products .product >> nth=2 >> button:has-text("ADD TO CART")
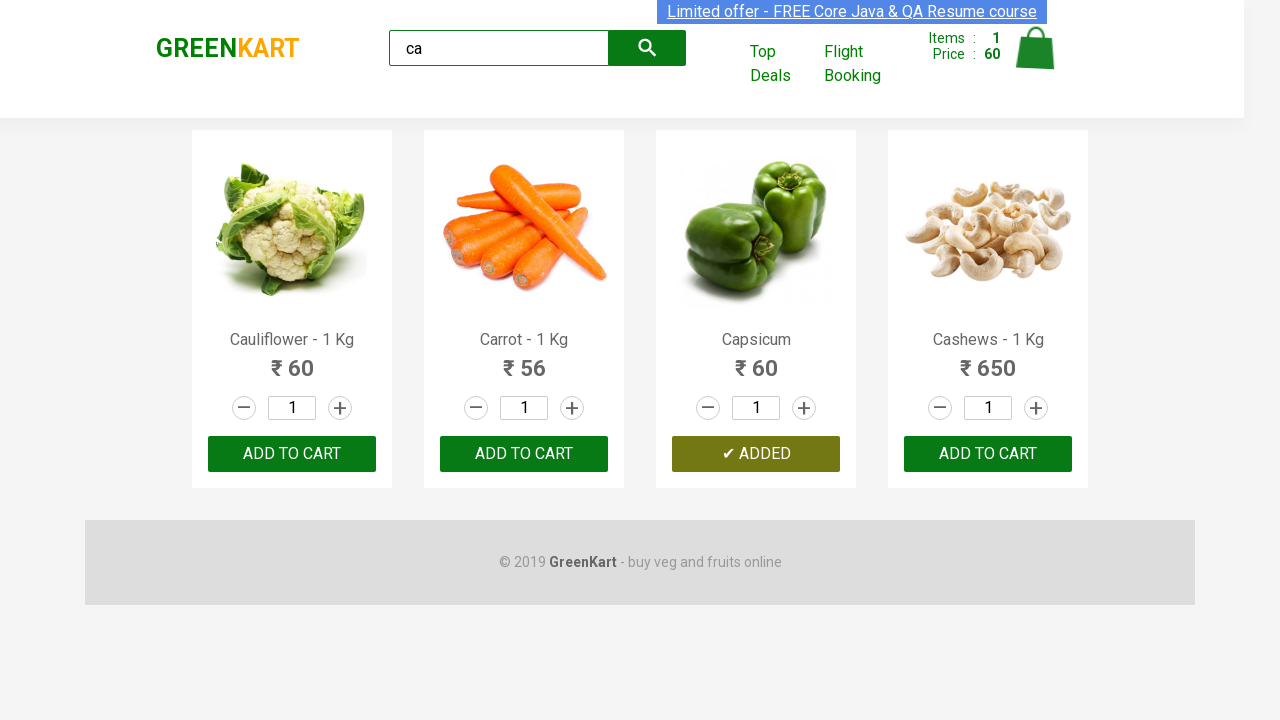

Retrieved product count: 4 products found
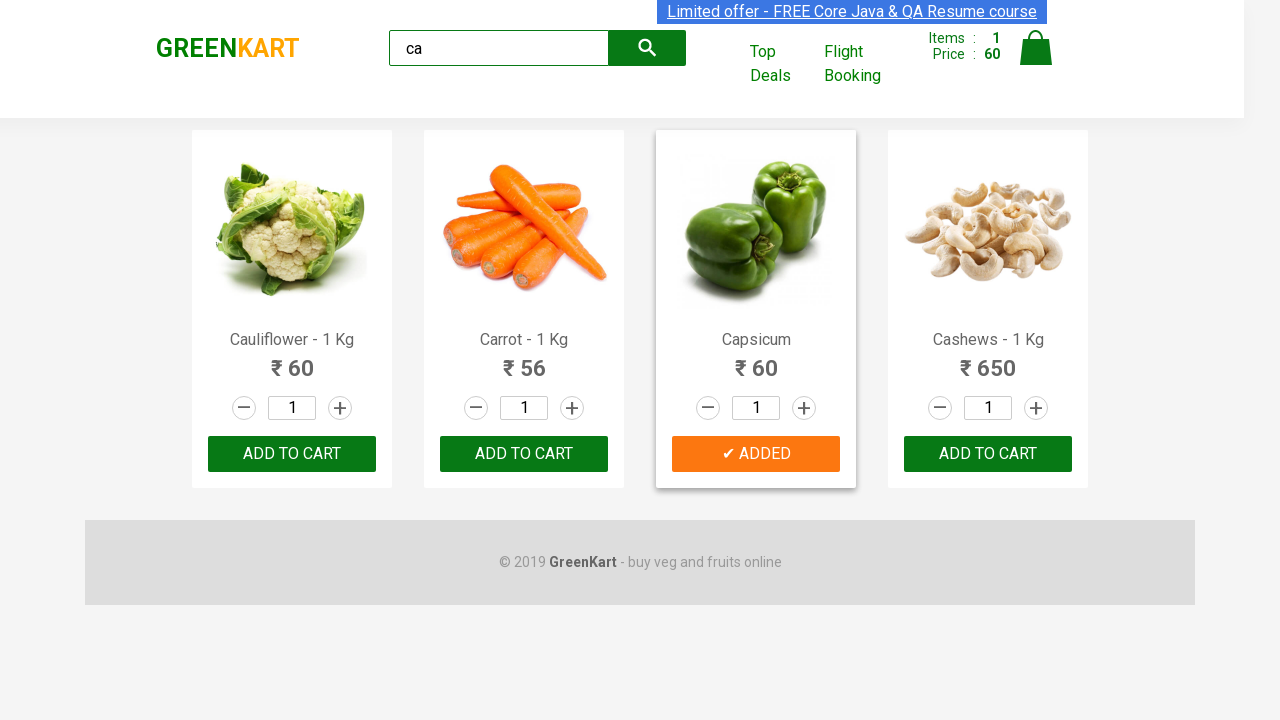

Retrieved product name: Cauliflower - 1 Kg
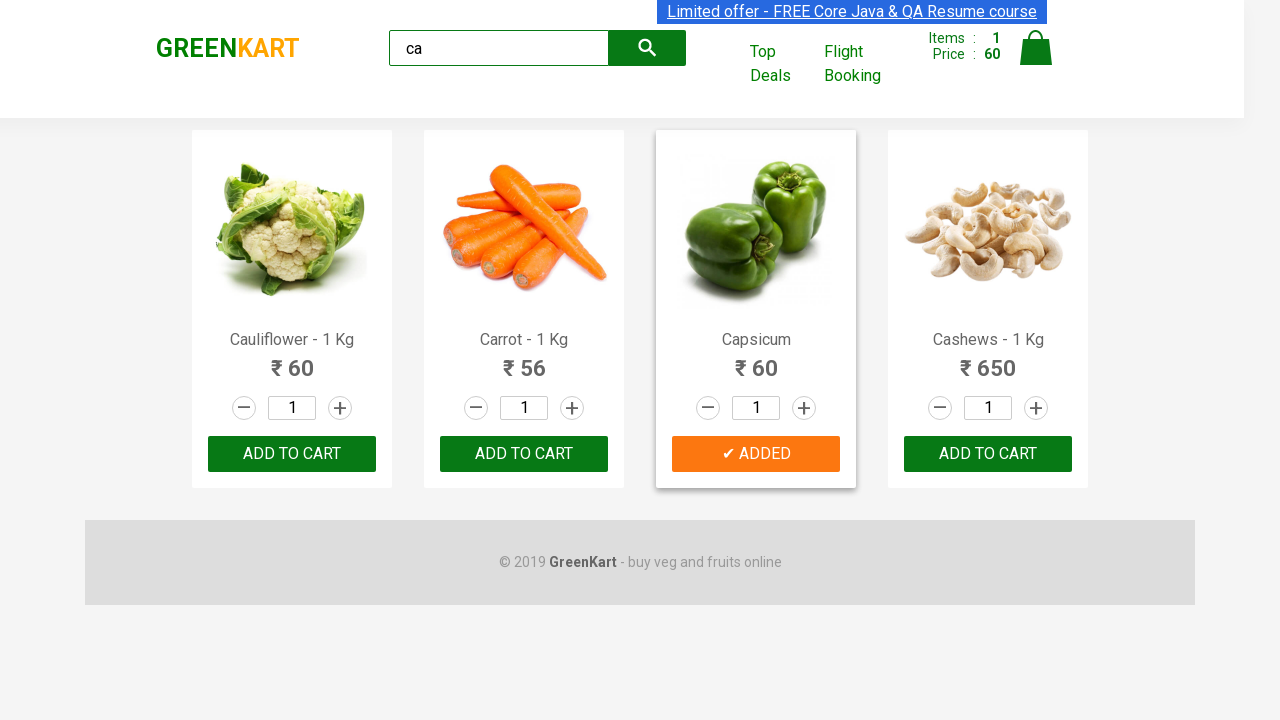

Retrieved product name: Carrot - 1 Kg
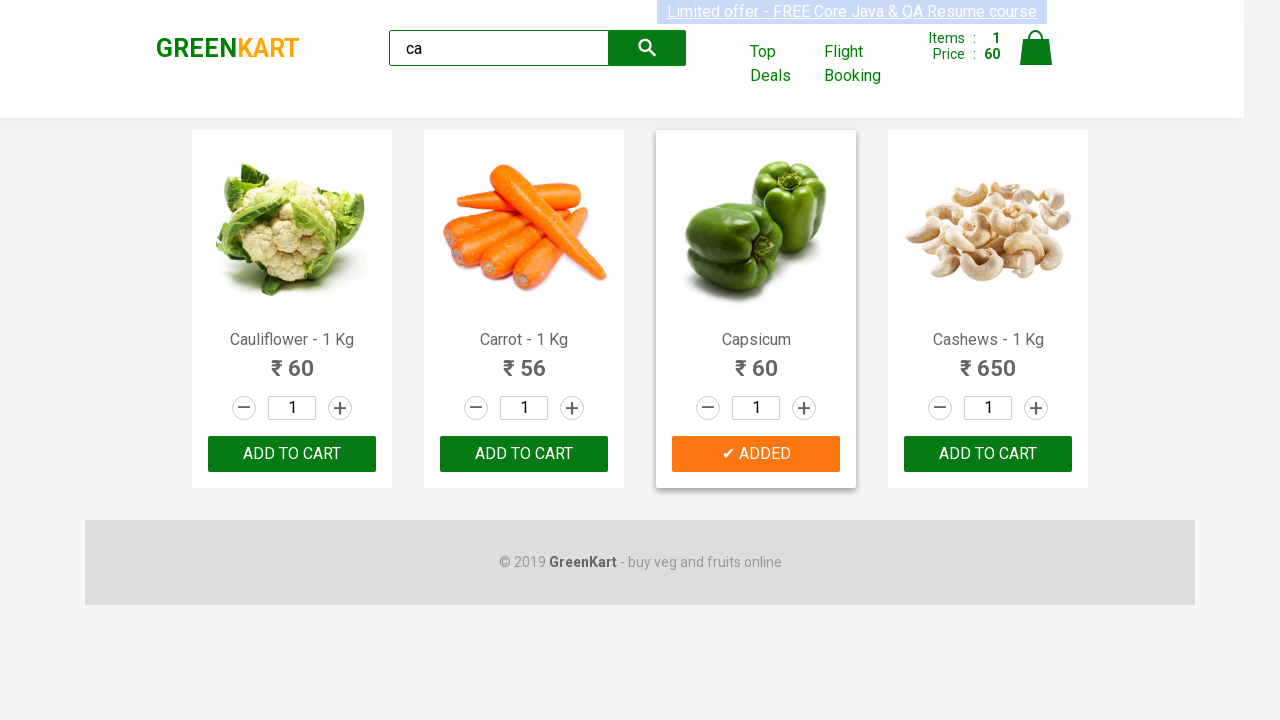

Retrieved product name: Capsicum
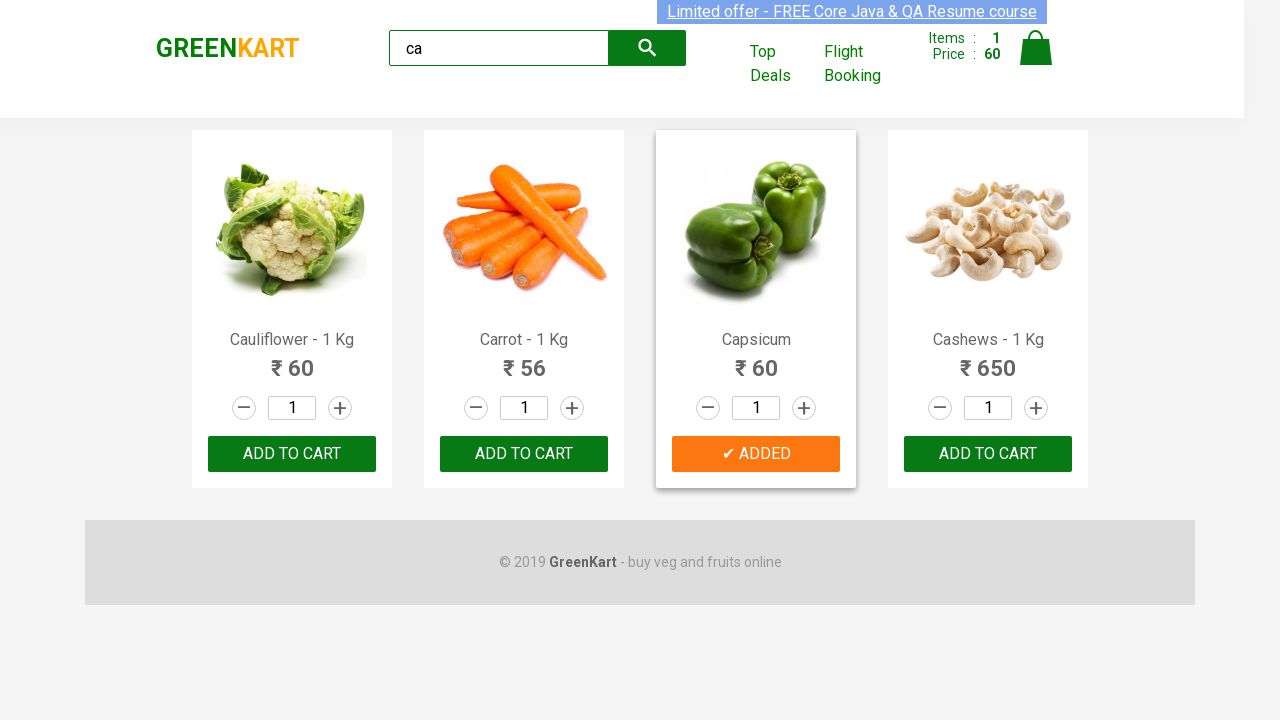

Retrieved product name: Cashews - 1 Kg
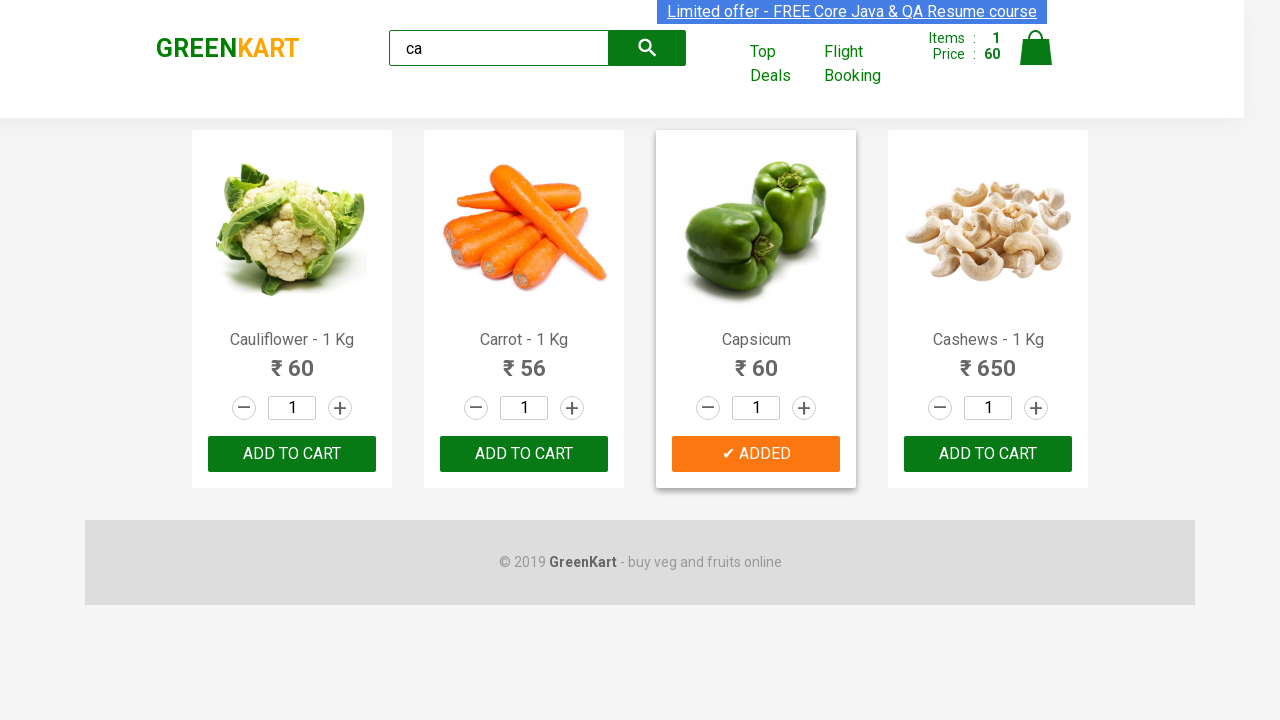

Found and clicked ADD TO CART button for Cashews product at (988, 454) on .products .product >> nth=3 >> button
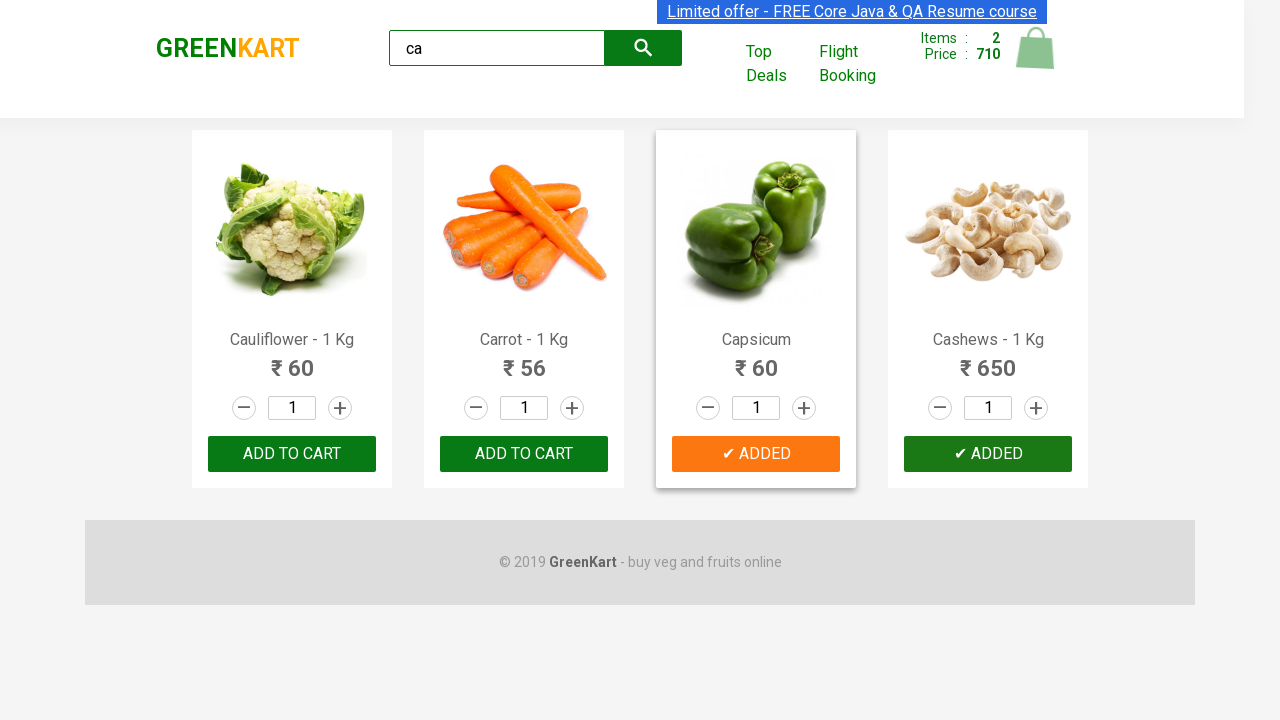

Verified brand logo text is displayed
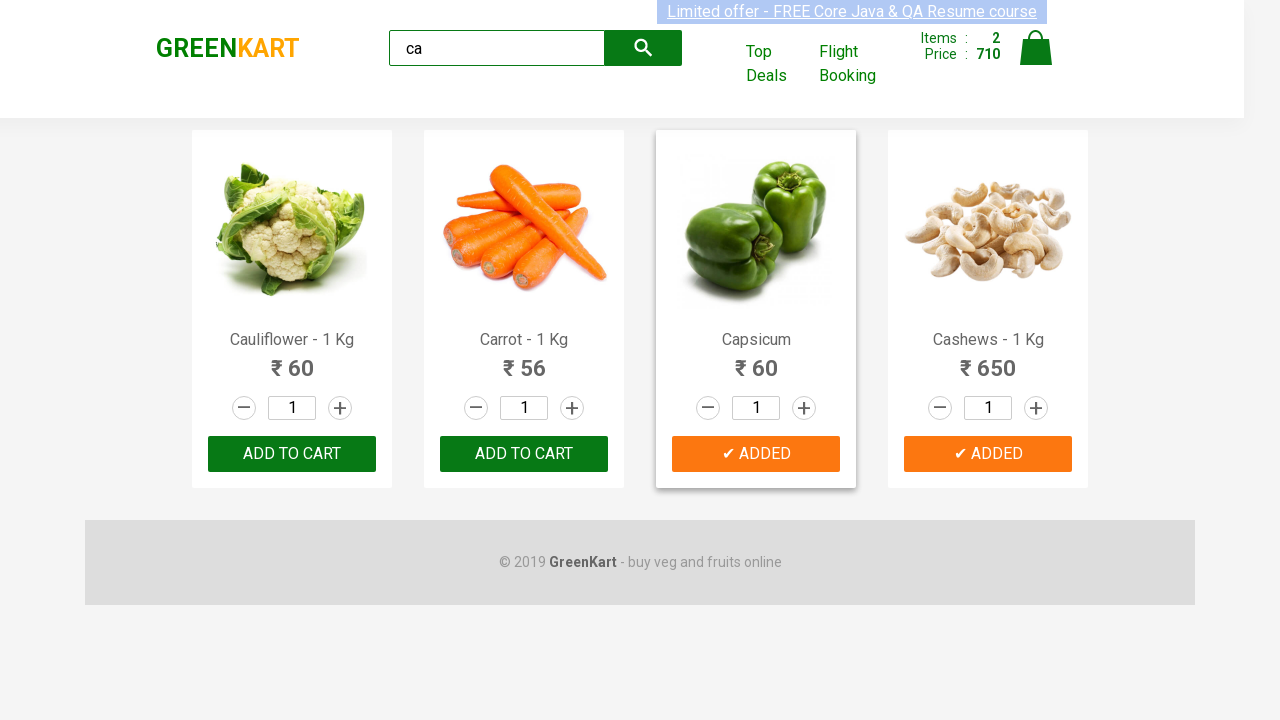

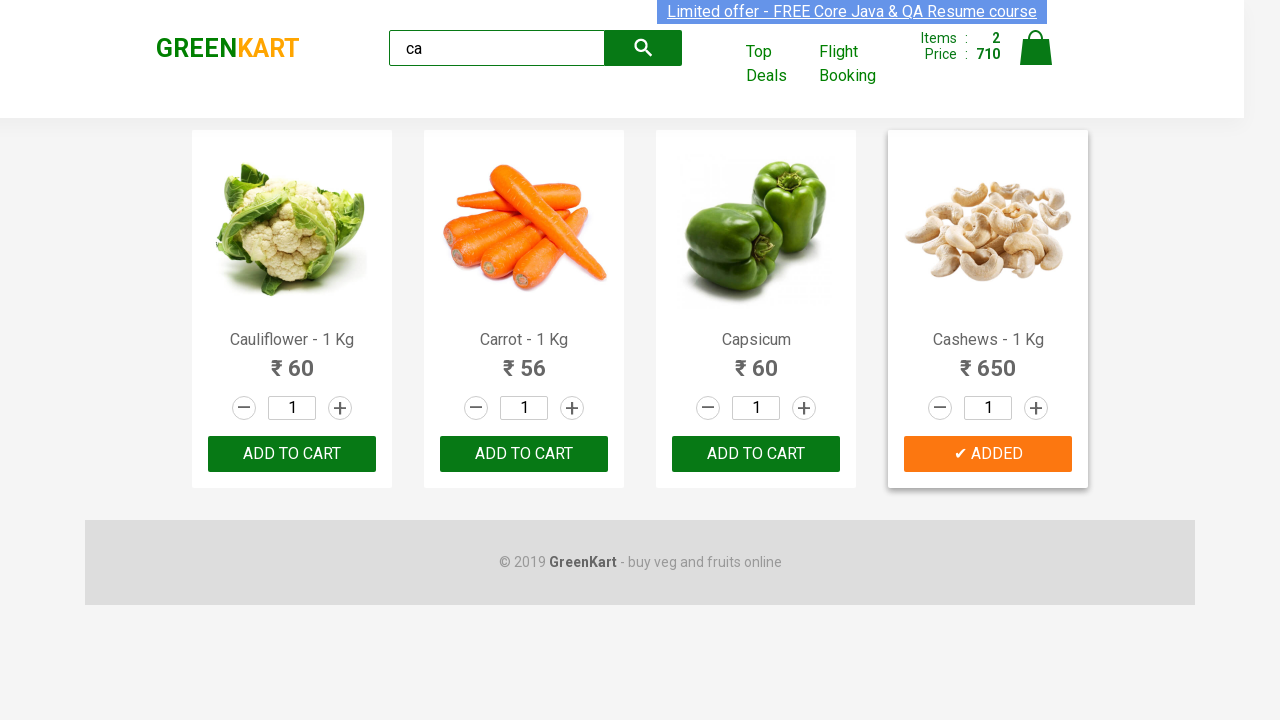